Logs into the demo site, adds all products to cart by clicking add to cart buttons

Starting URL: https://www.saucedemo.com/

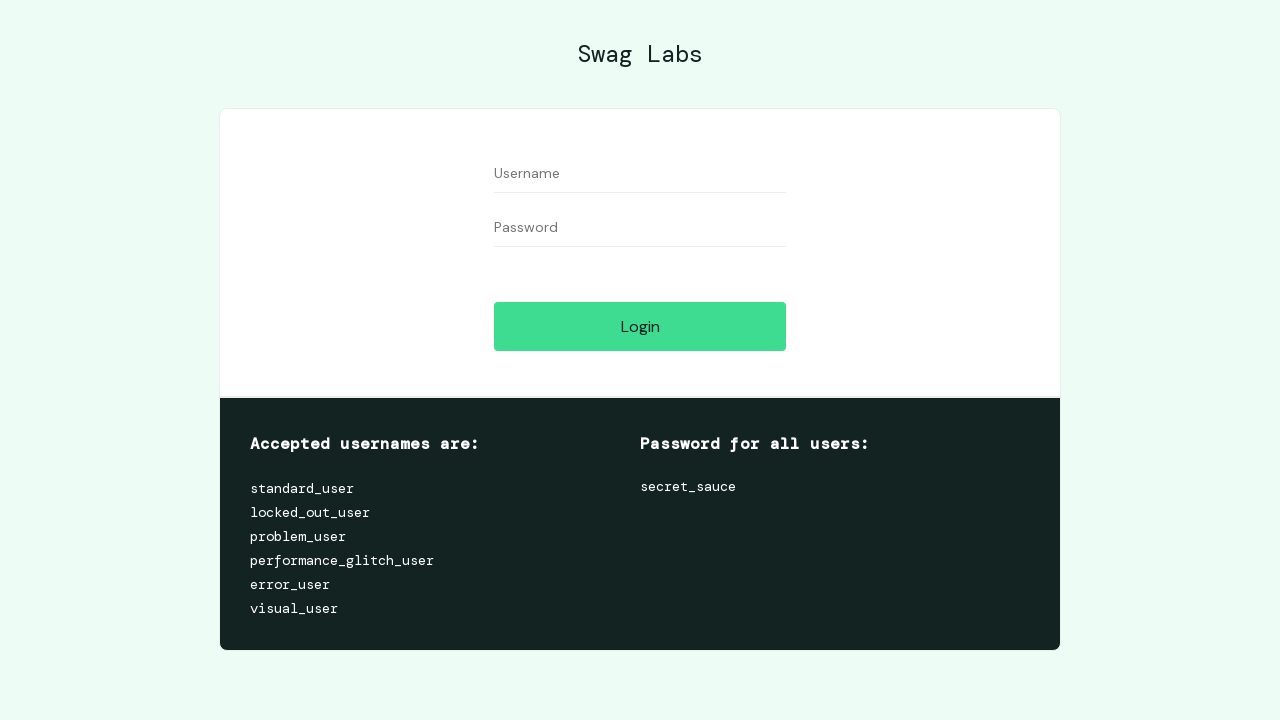

Filled username field with 'standard_user' on #user-name
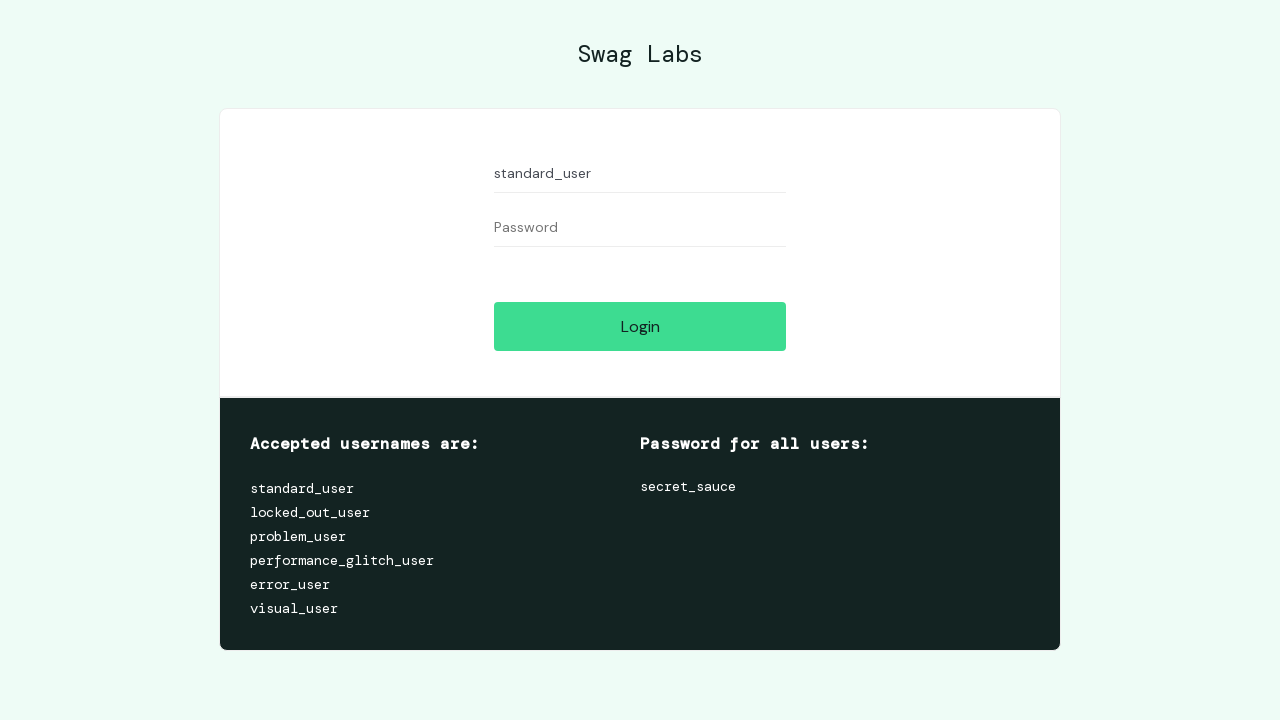

Filled password field with 'secret_sauce' on input[name='password']
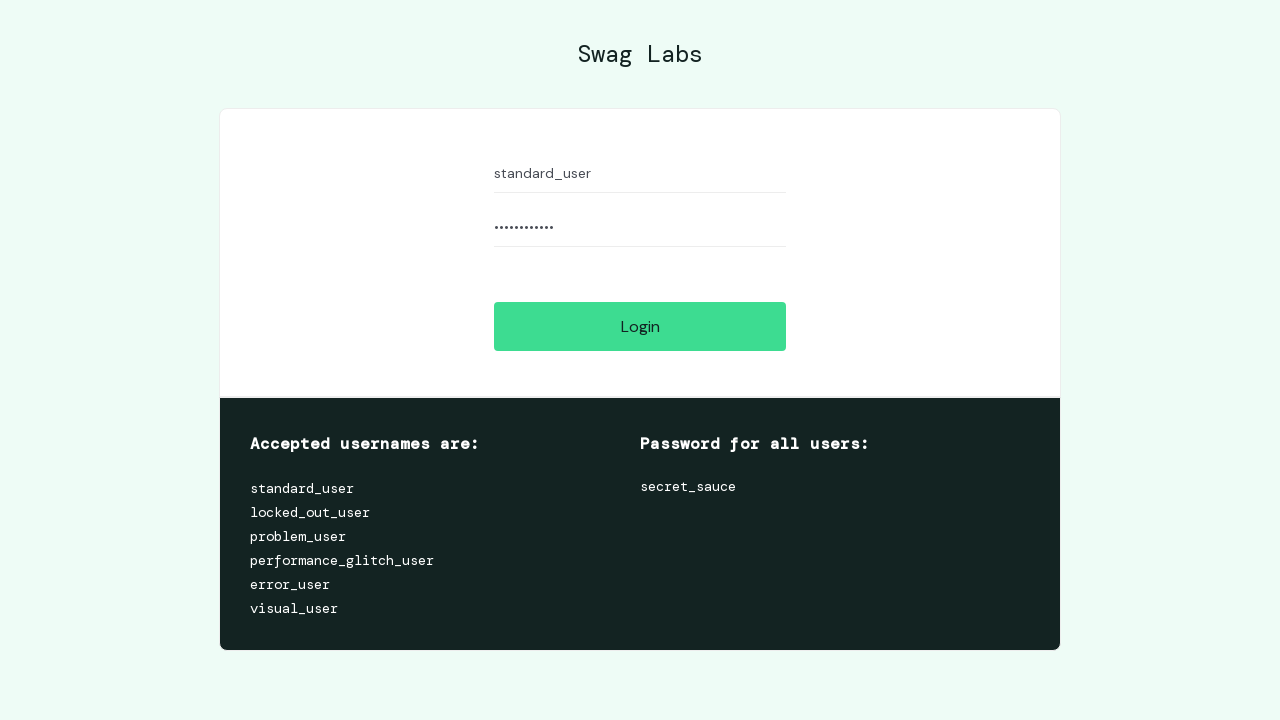

Clicked login button at (640, 326) on #login-button
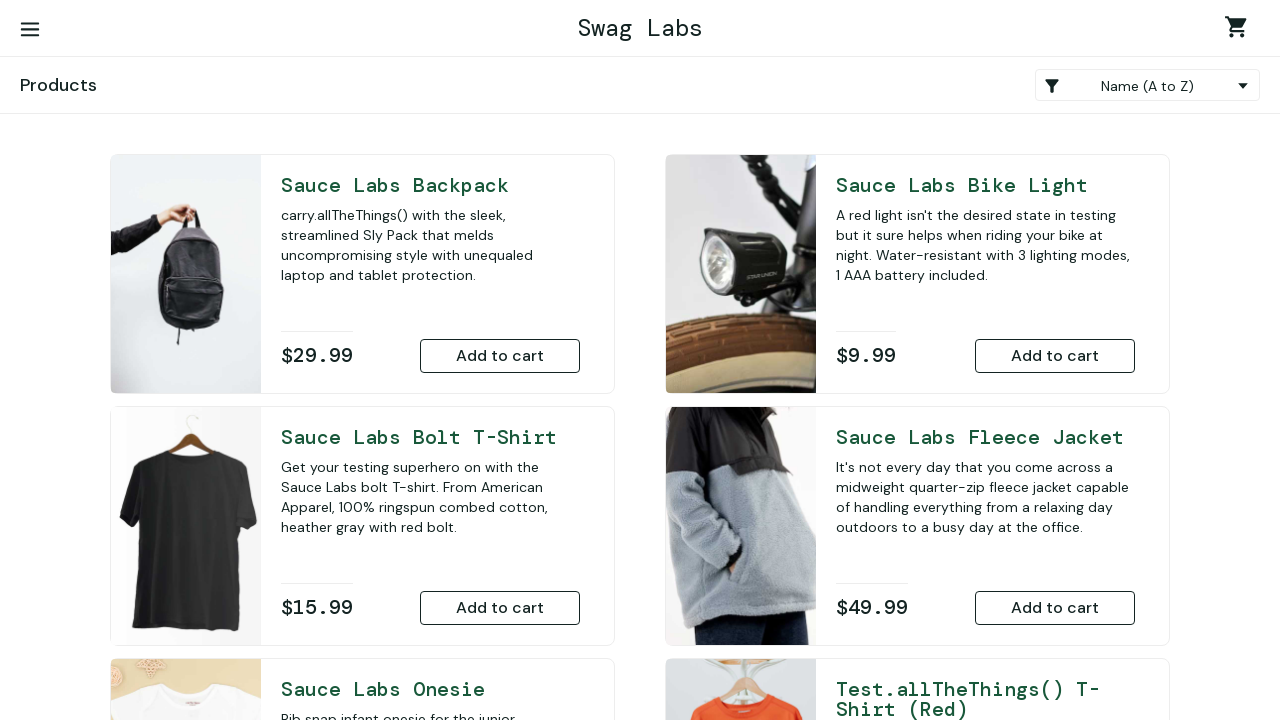

Products loaded on page
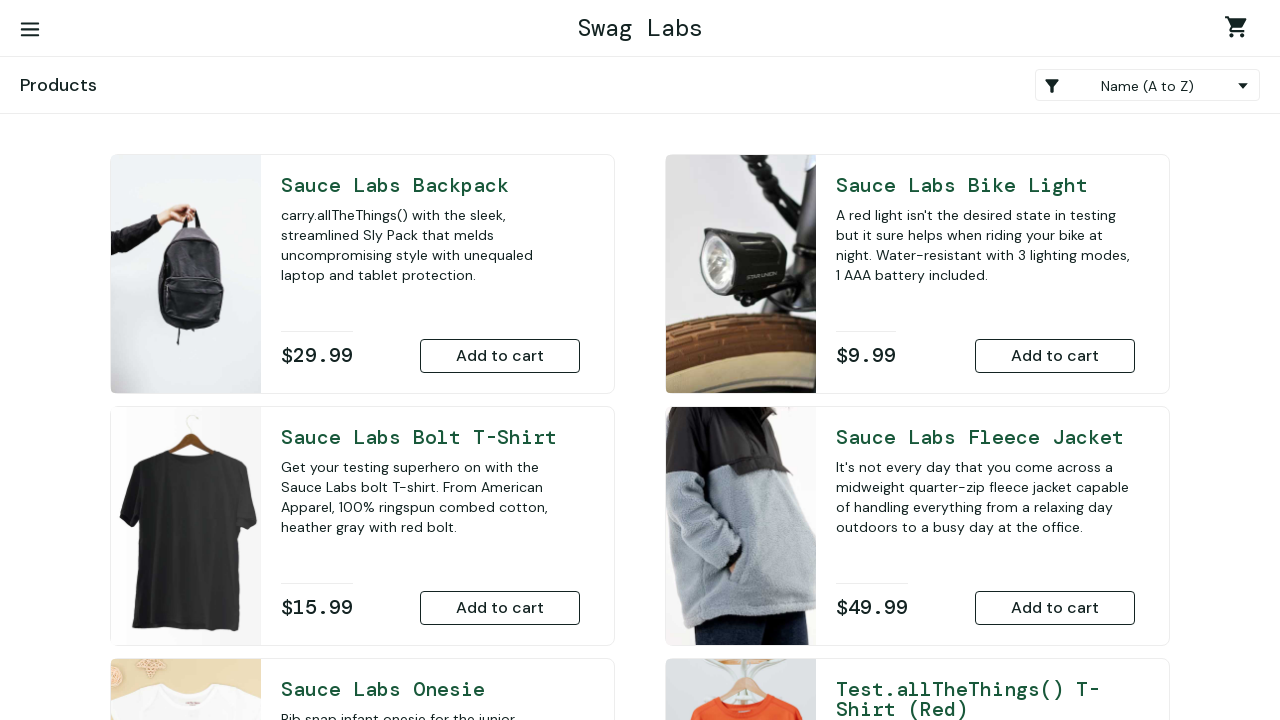

Retrieved all add to cart buttons
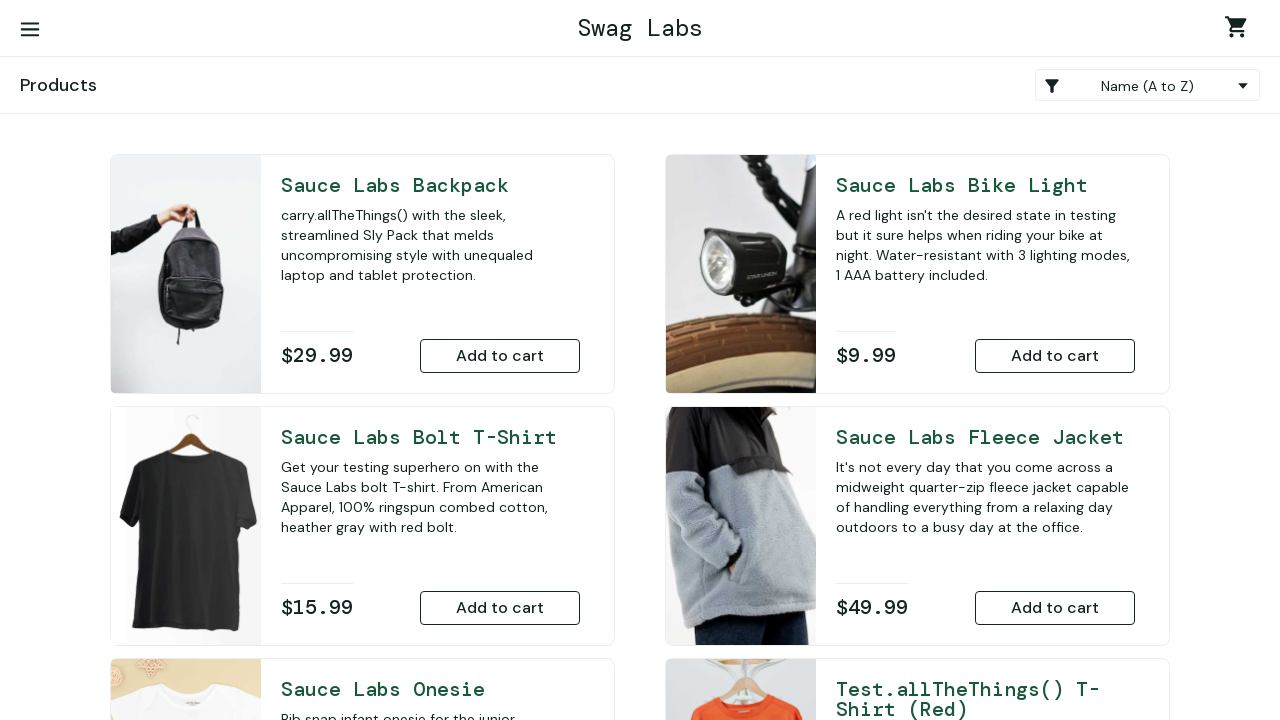

Clicked add to cart button
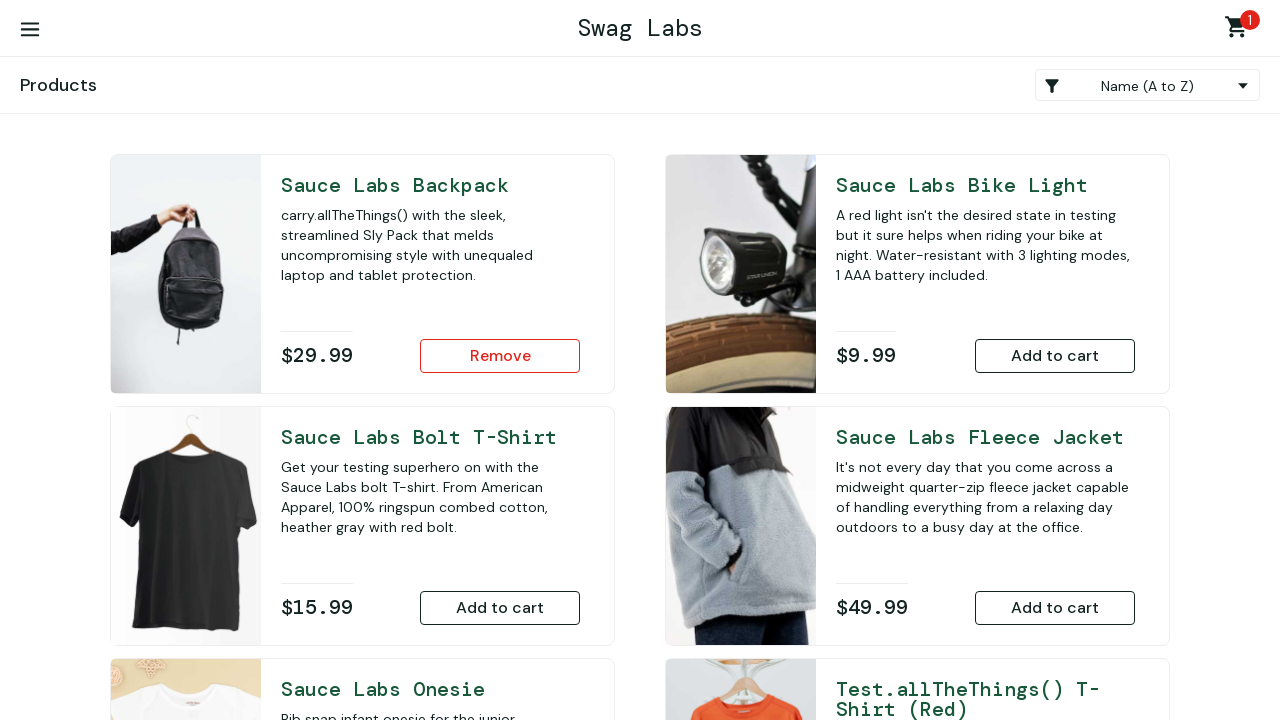

Clicked add to cart button
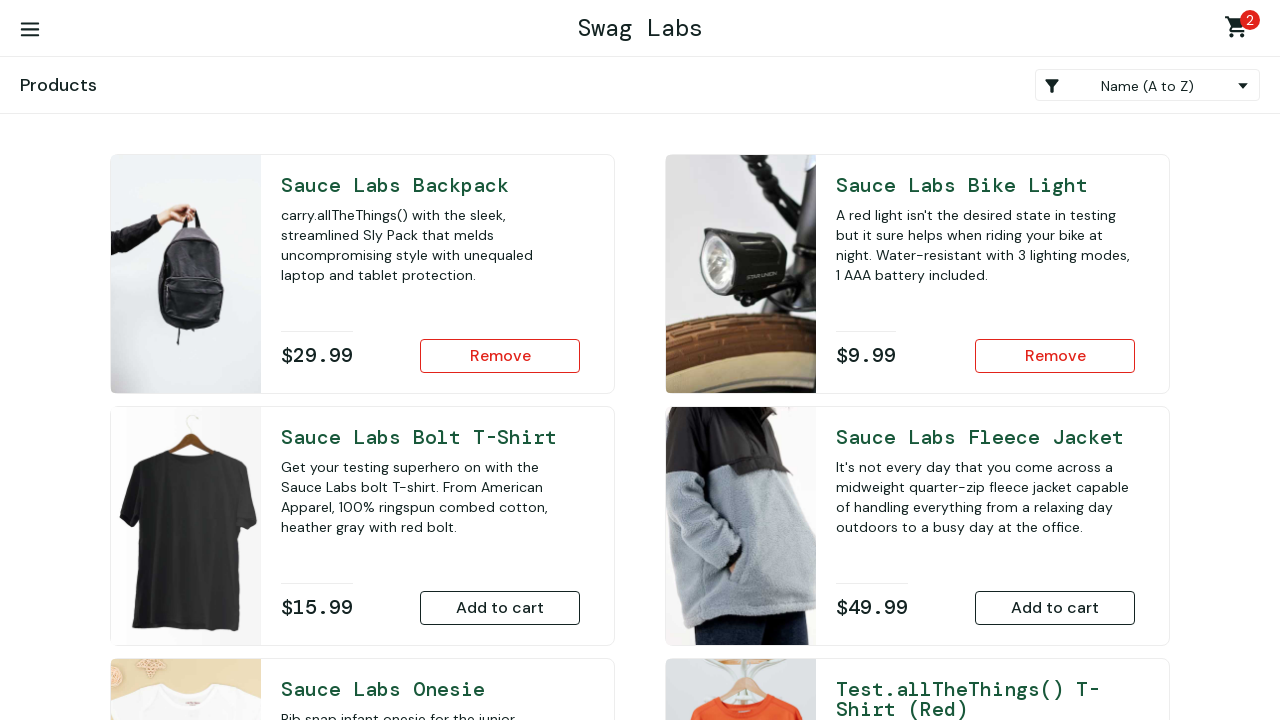

Clicked add to cart button
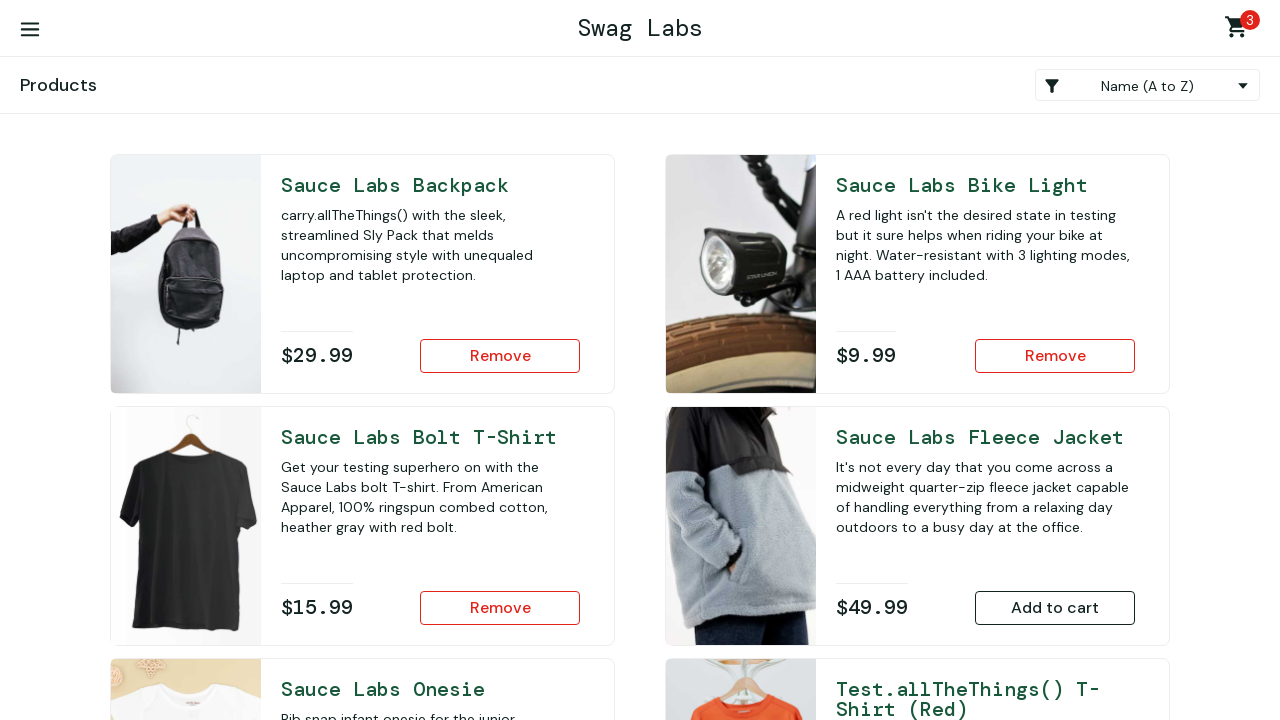

Clicked add to cart button
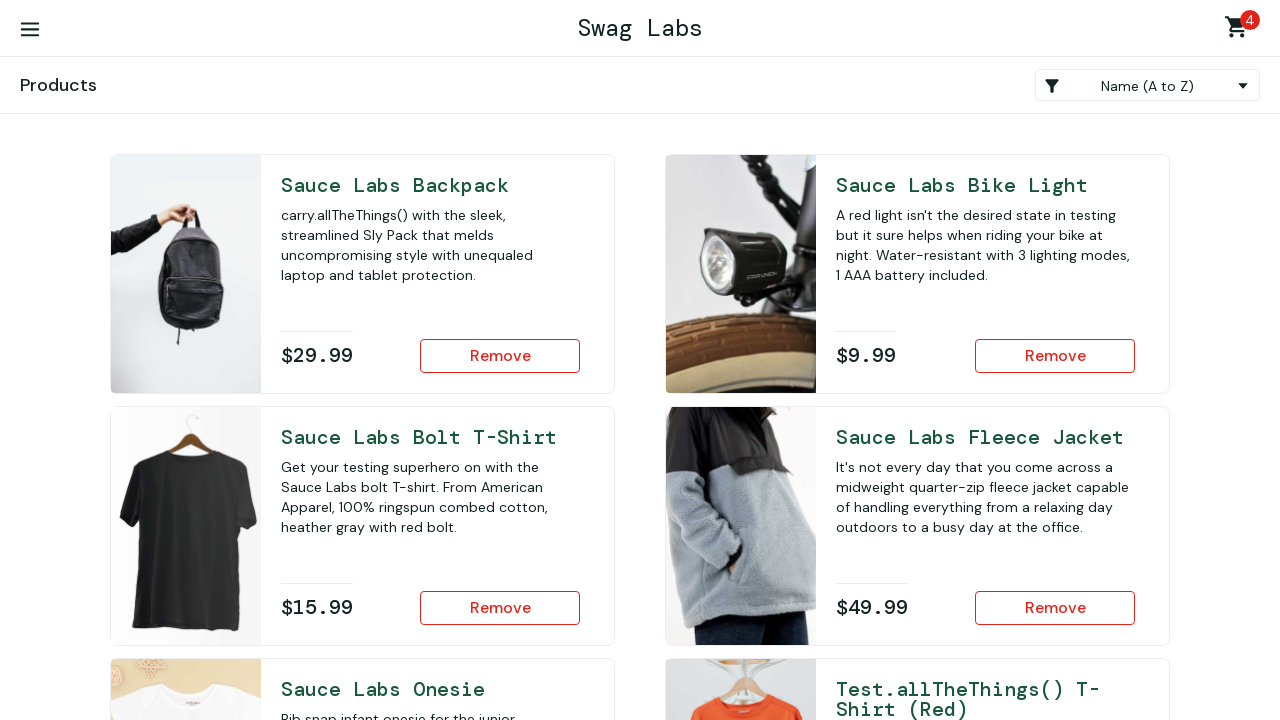

Clicked add to cart button
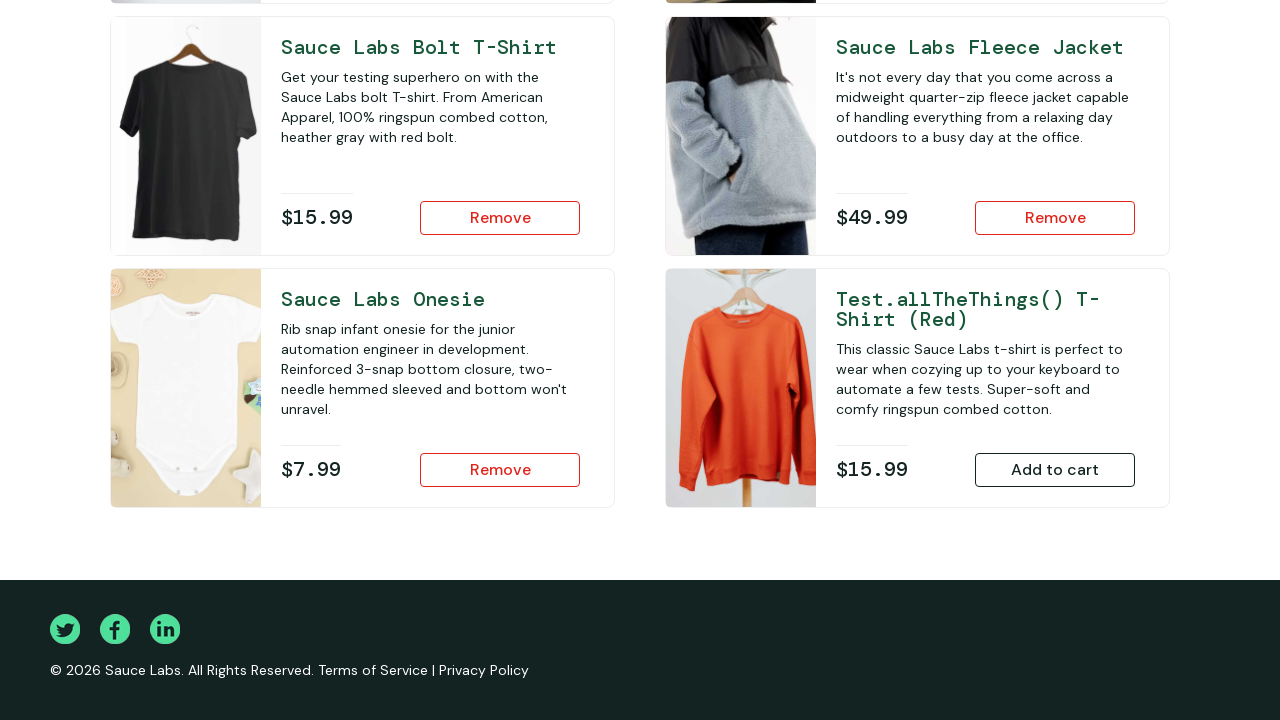

Clicked add to cart button
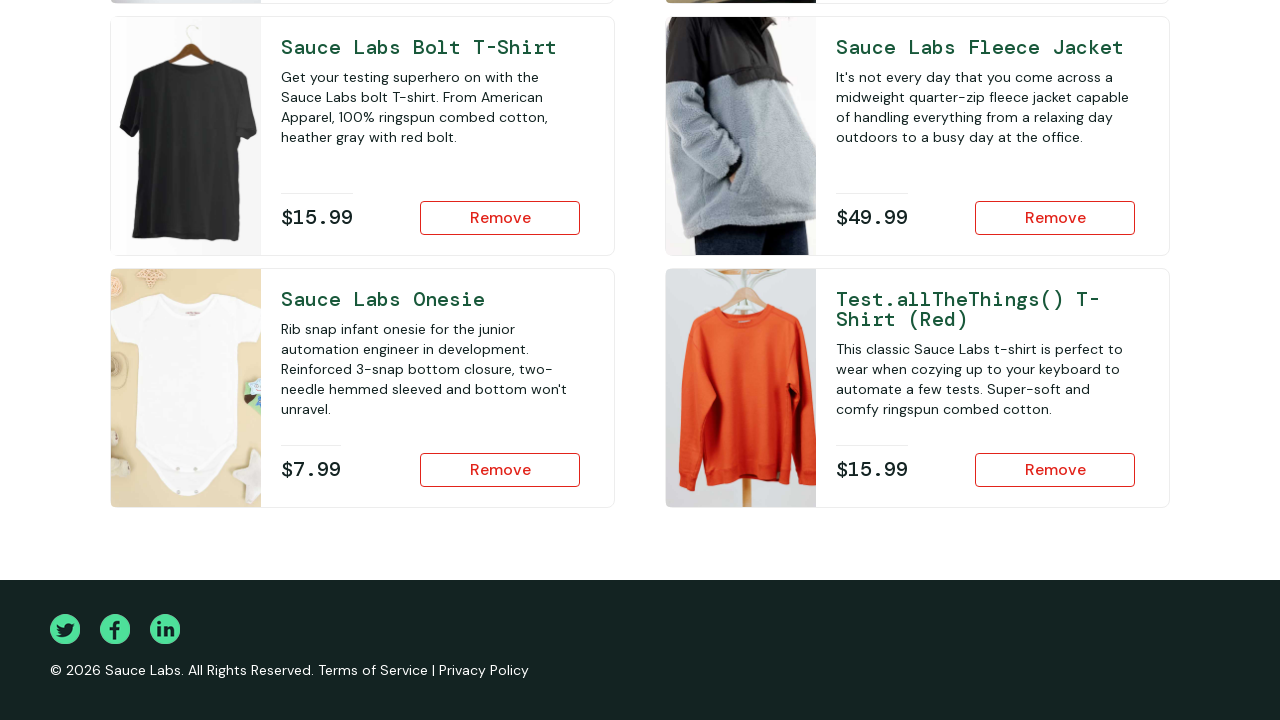

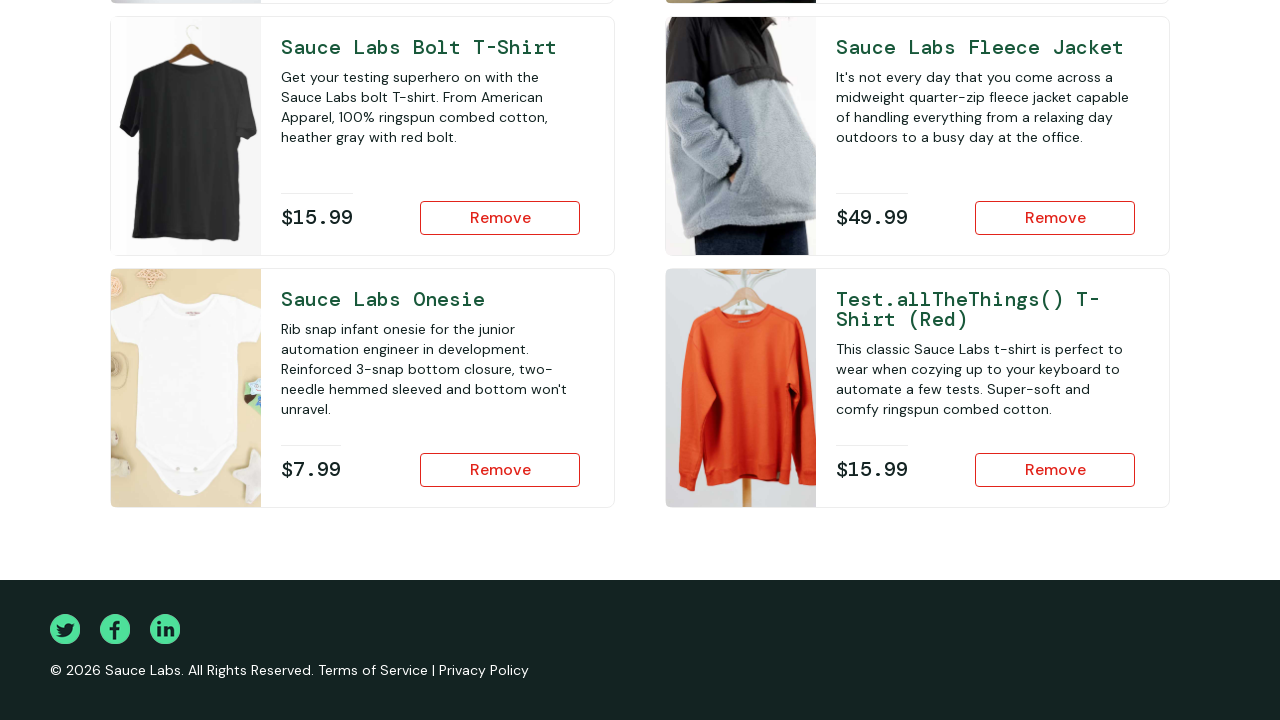